Tests right-click context menu functionality by performing a right-click action on a specific element

Starting URL: https://swisnl.github.io/jQuery-contextMenu/demo.html

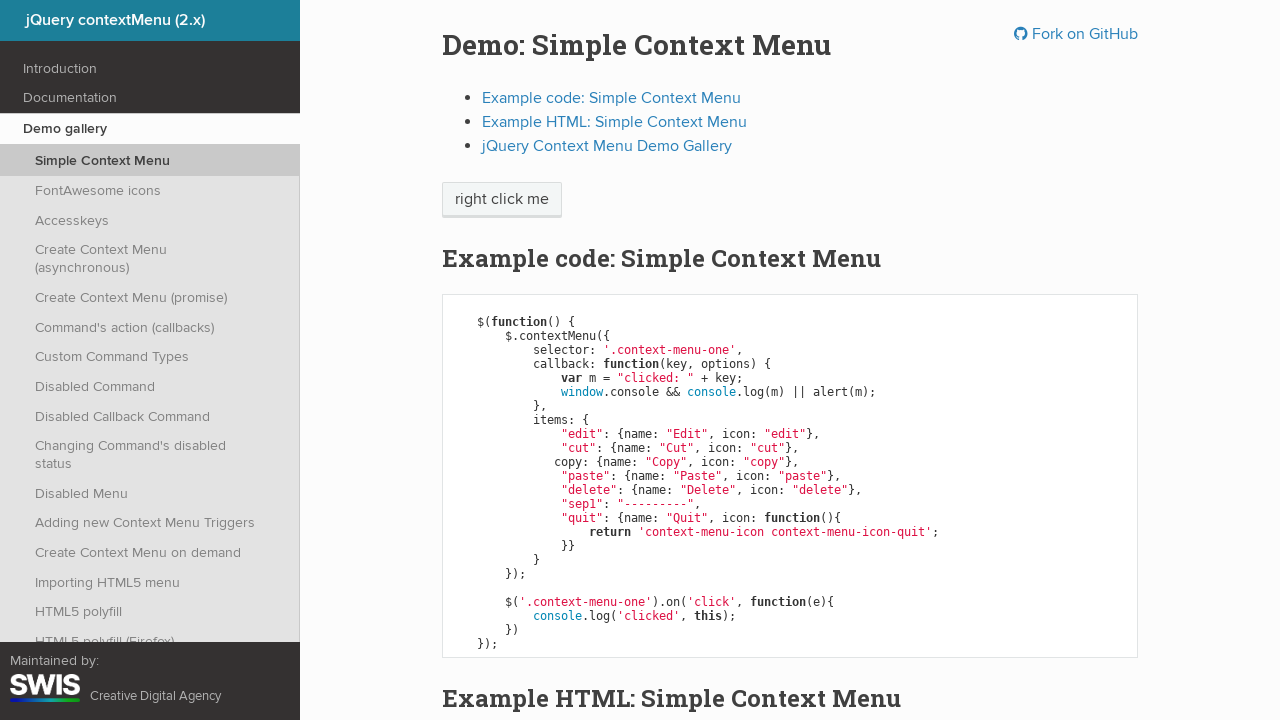

Located the 'right click me' element
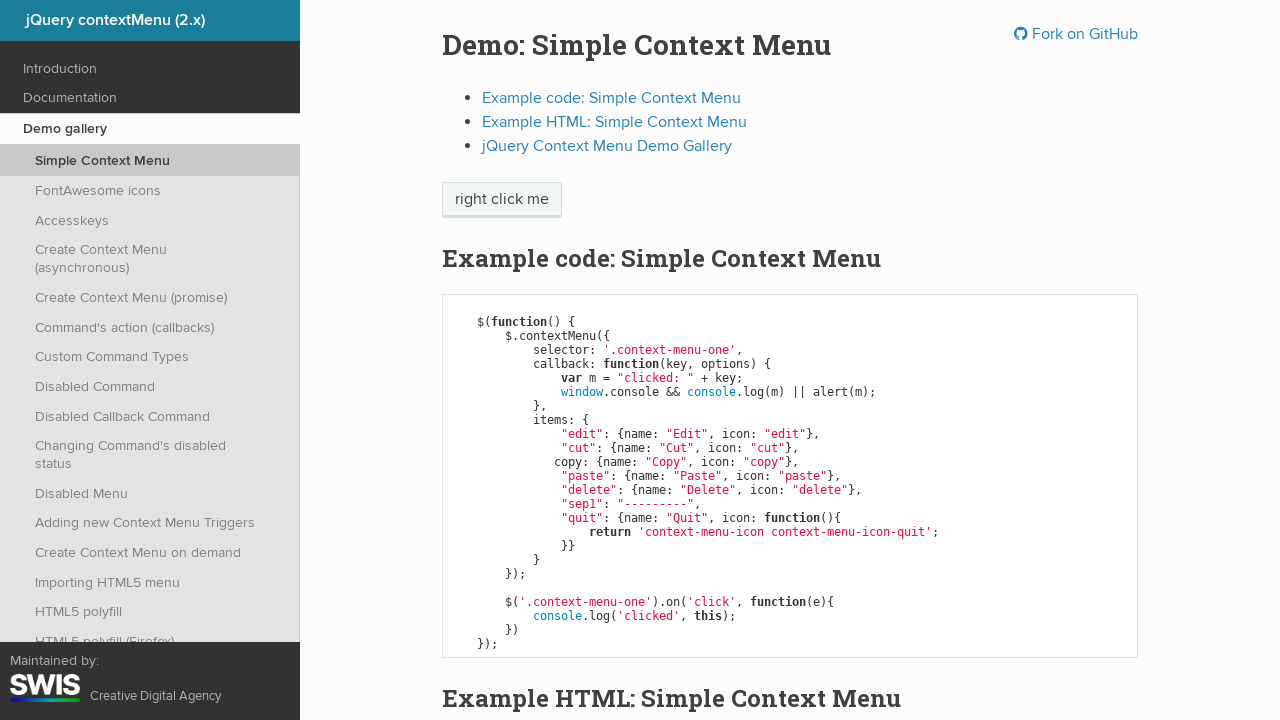

Performed right-click action on the element at (502, 200) on xpath=//span[text()='right click me']
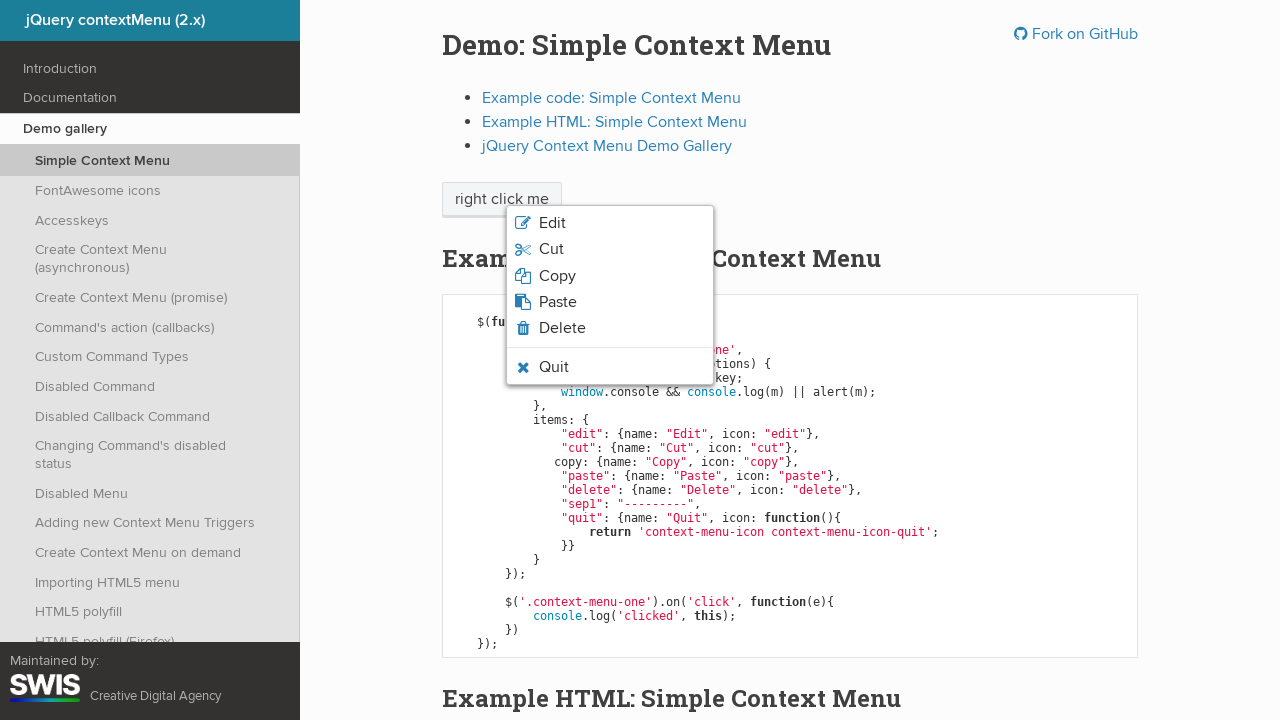

Waited 3 seconds for context menu to appear
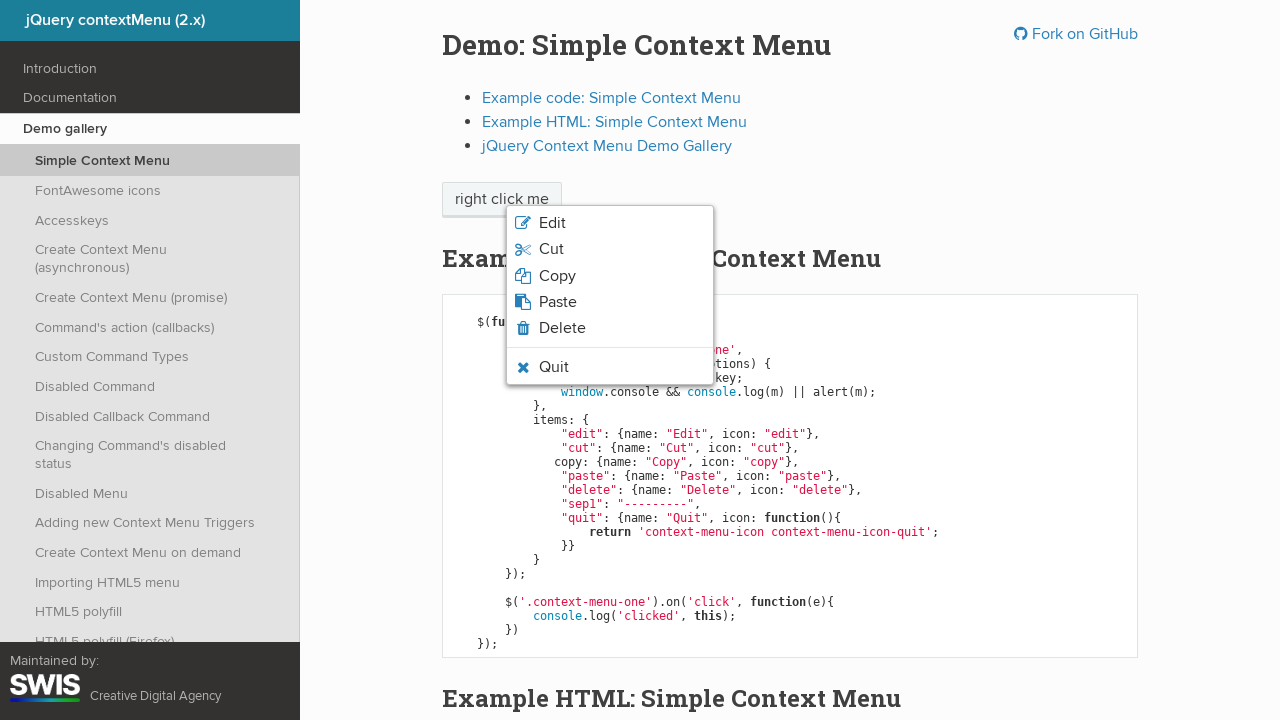

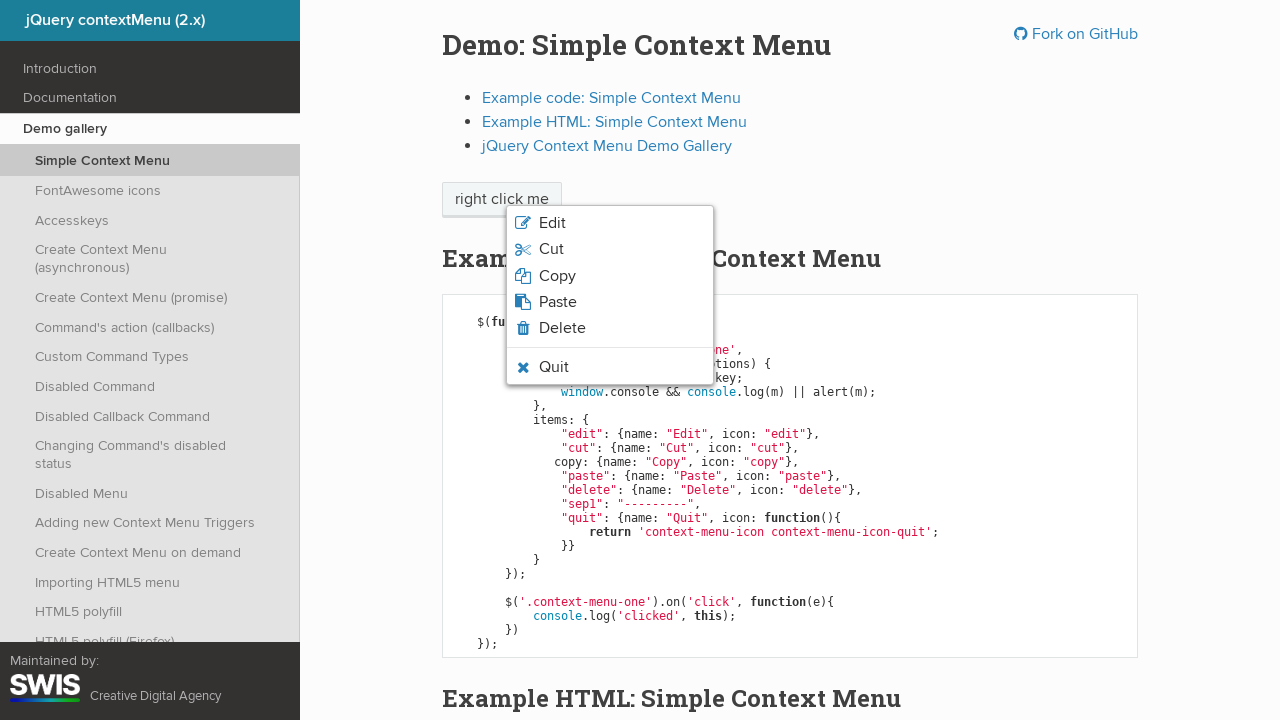